Navigates to a drag-and-drop demo page and captures a screenshot

Starting URL: https://www.globalsqa.com/demo-site/draganddrop/

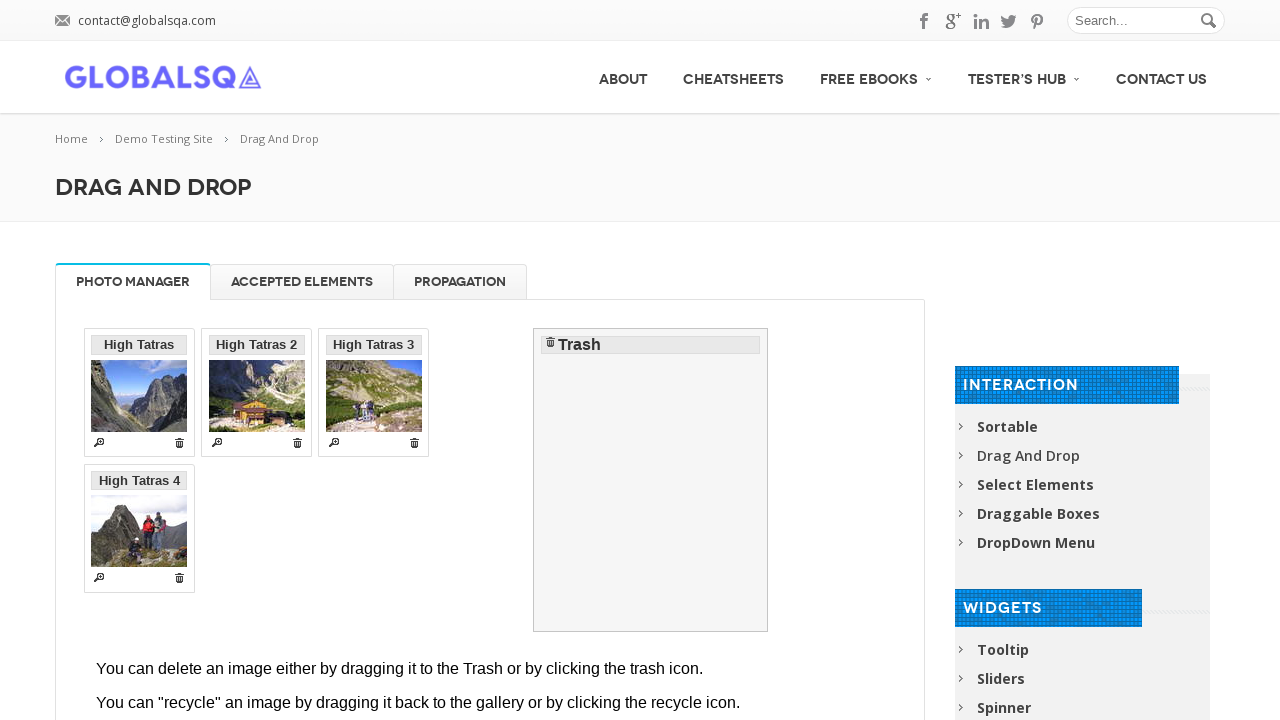

Navigated to drag-and-drop demo page
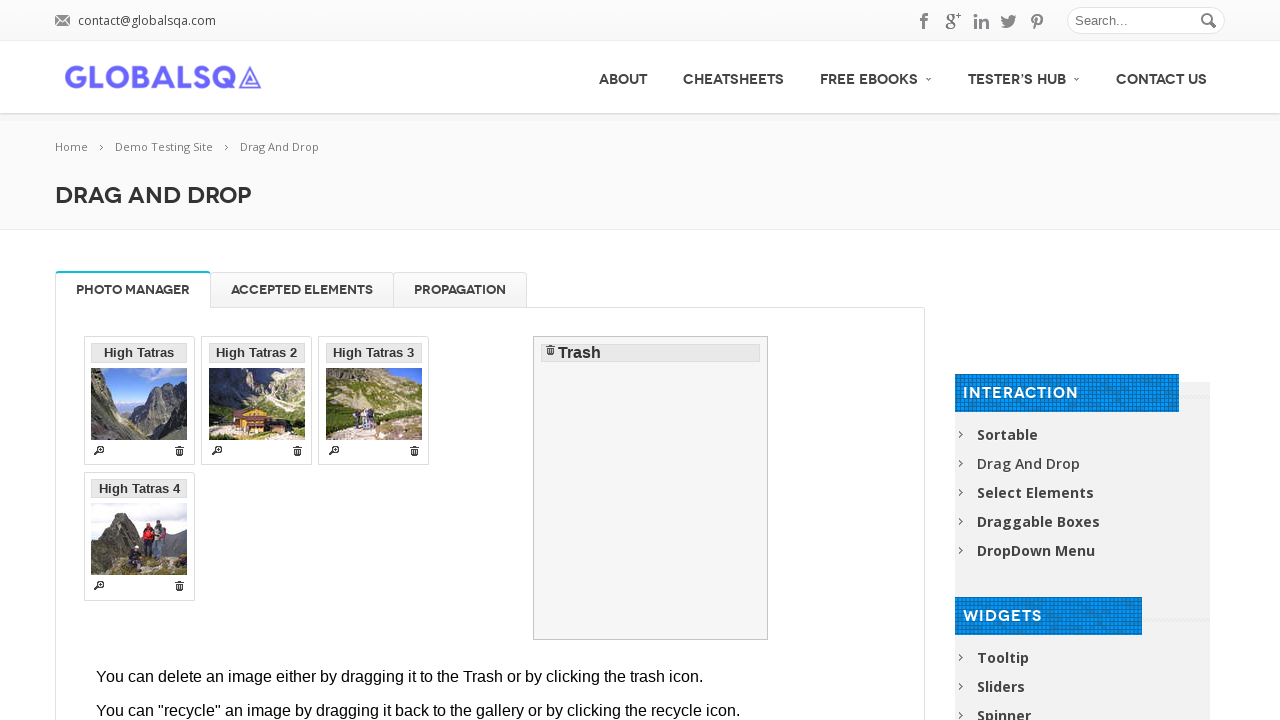

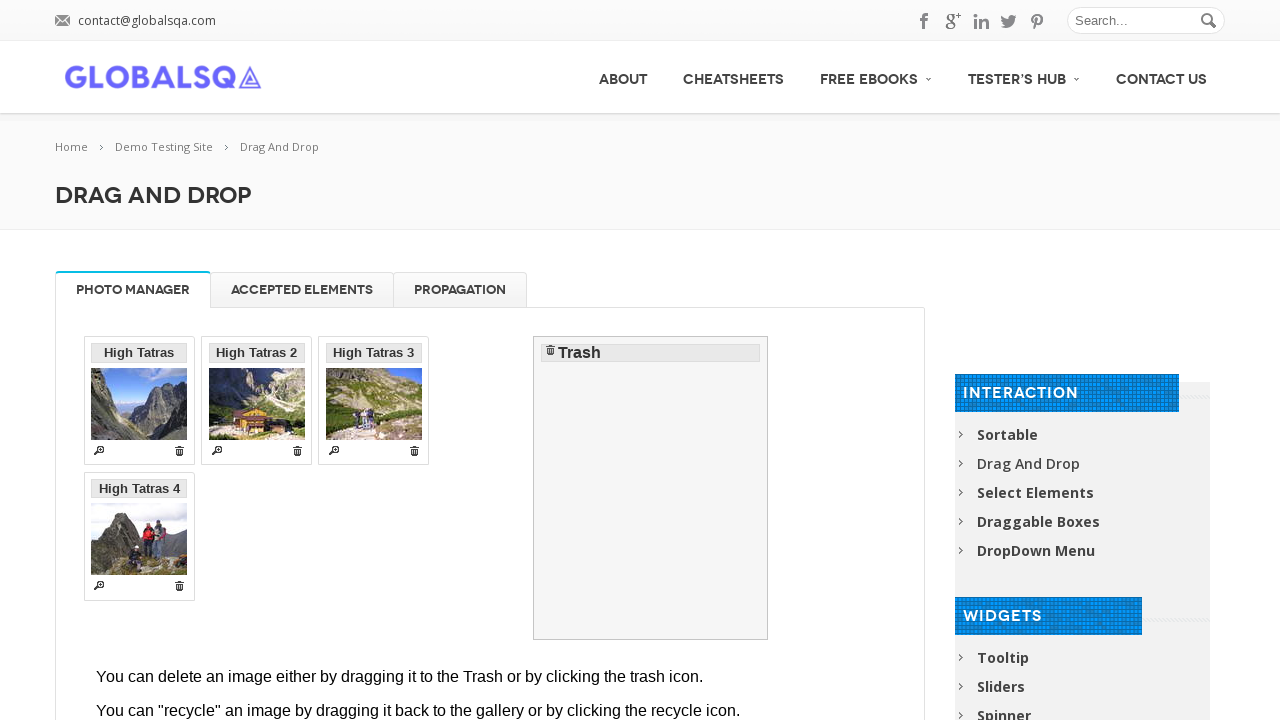